Tests a flight booking form by selecting trip type, origin and destination cities, departure date, enabling senior citizen discount, selecting number of passengers (5 adults), and clicking search.

Starting URL: https://rahulshettyacademy.com/dropdownsPractise/

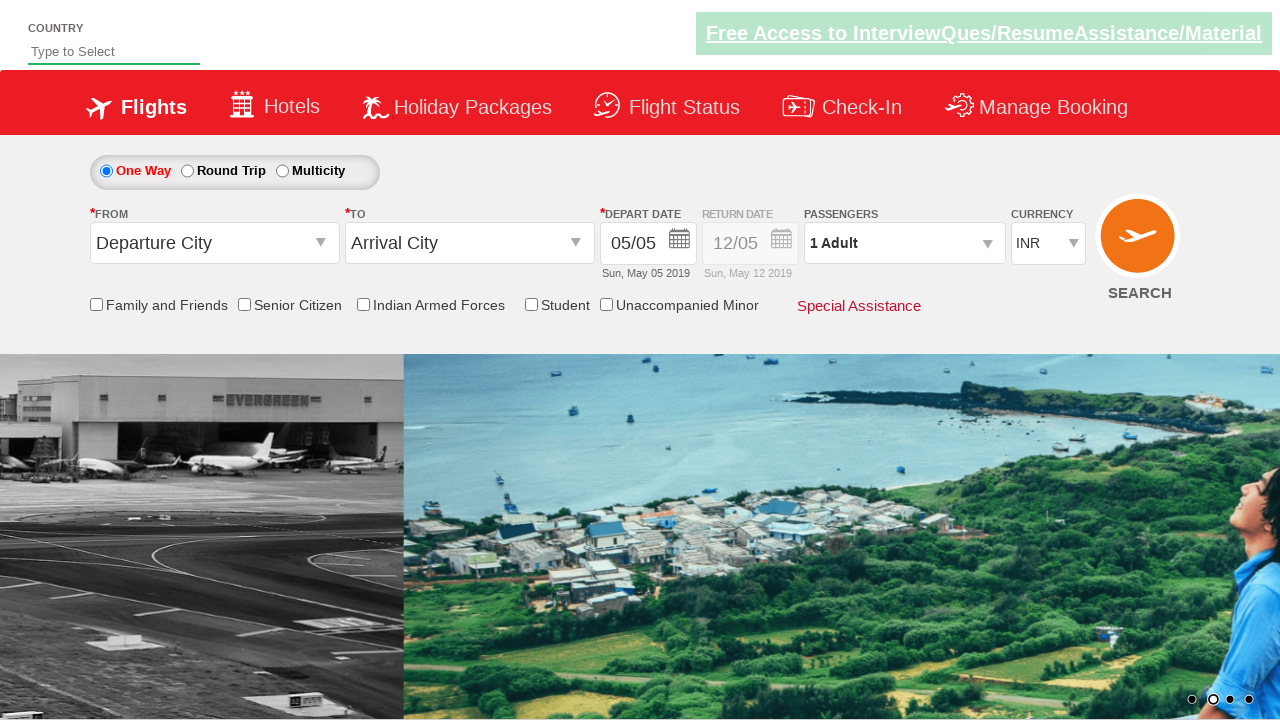

Selected one-way trip radio button at (106, 171) on #ctl00_mainContent_rbtnl_Trip_0
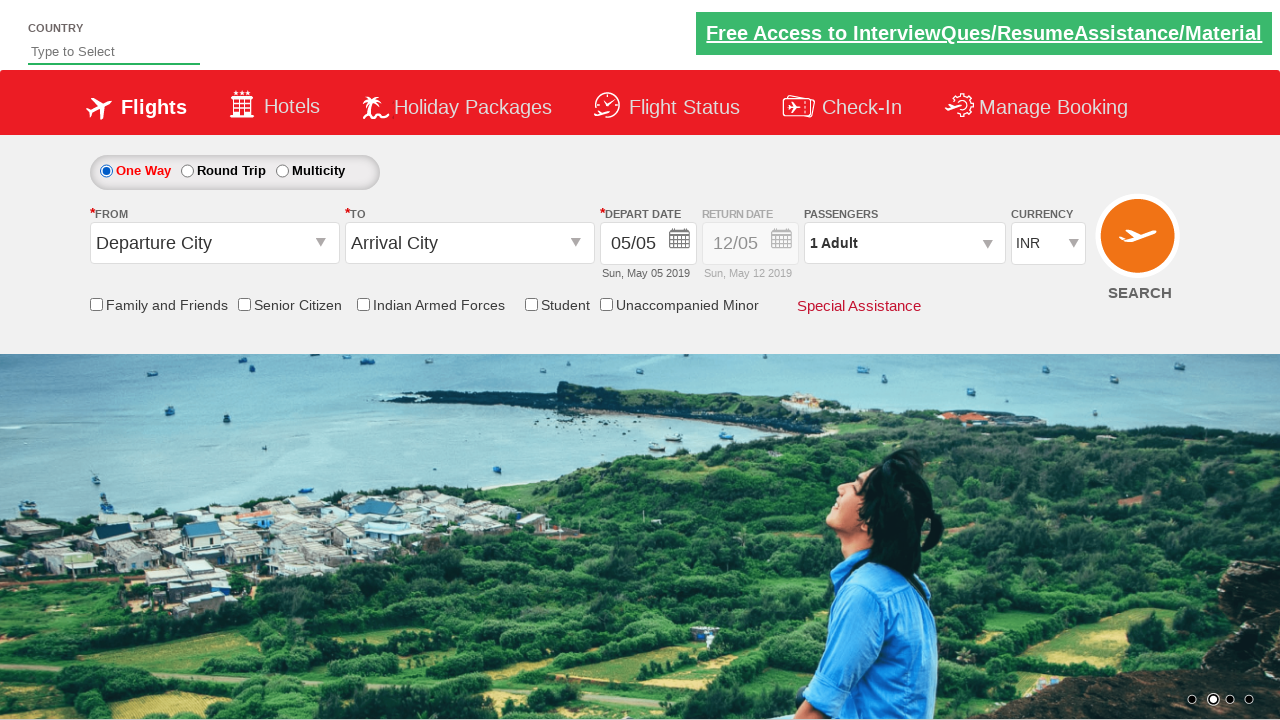

Clicked origin city dropdown at (214, 243) on #ctl00_mainContent_ddl_originStation1_CTXT
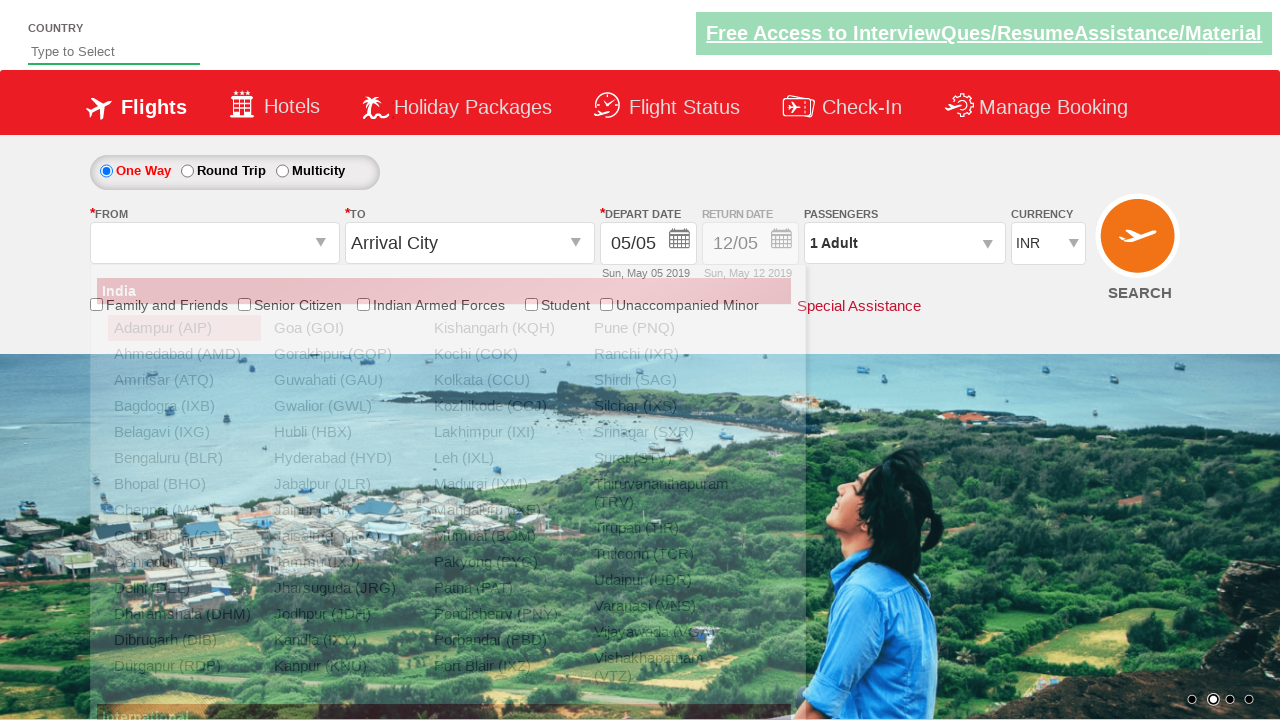

Selected Delhi (DEL) as origin city at (184, 588) on xpath=//a[@value='DEL']
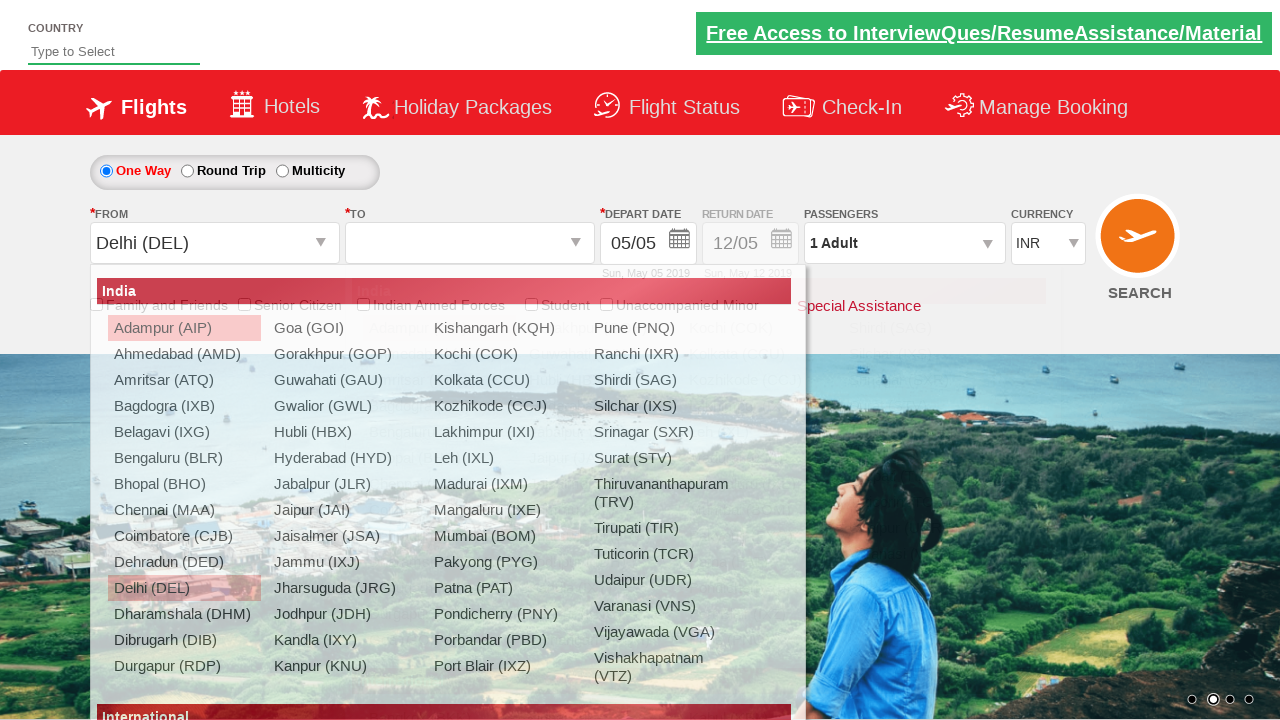

Waited for destination dropdown to be ready
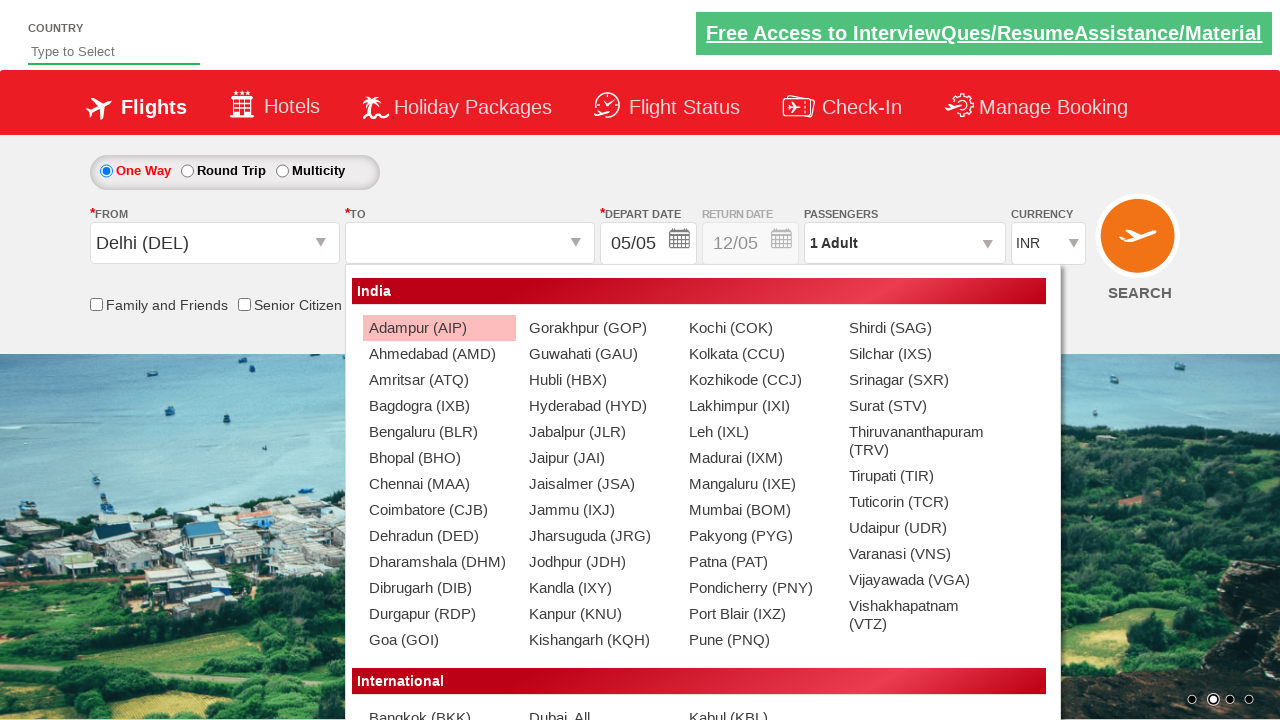

Selected Chennai (MAA) as destination city at (439, 484) on xpath=//div[@id='glsctl00_mainContent_ddl_destinationStation1_CTNR'] //a[@value=
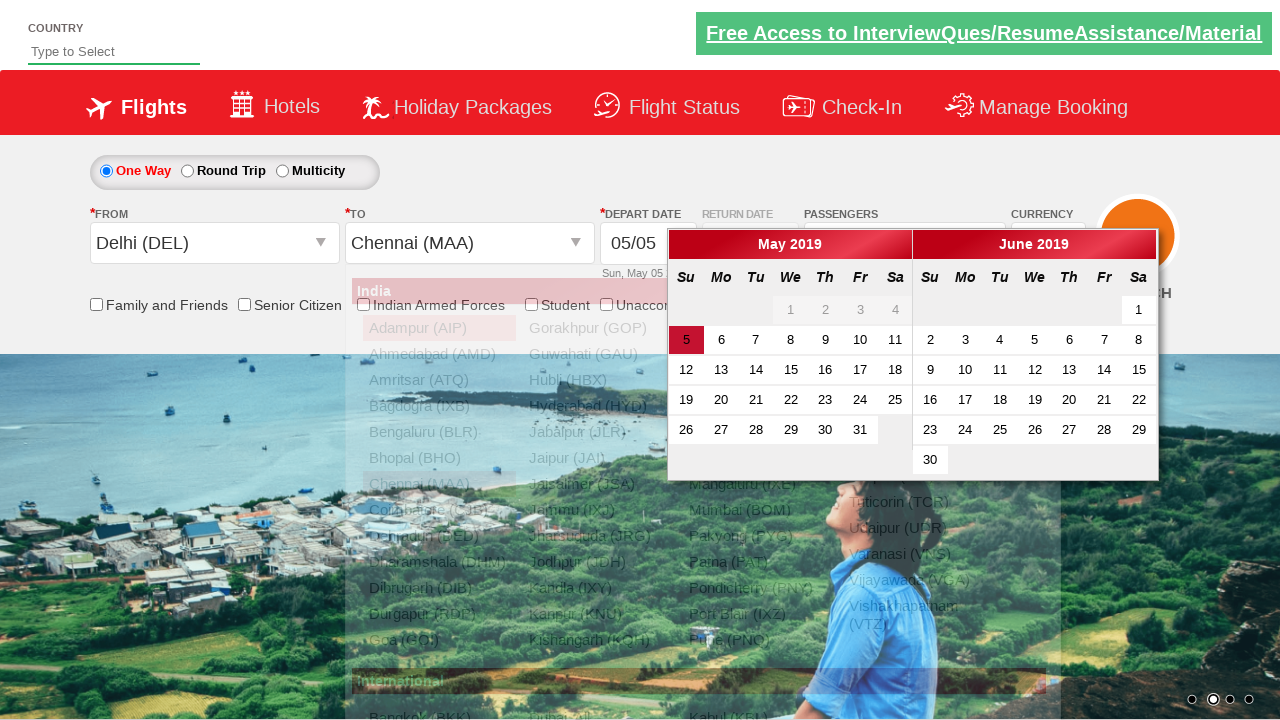

Selected departure date from date picker at (686, 430) on xpath=//*[@id='ui-datepicker-div']/div[1]/table/tbody/tr[5]/td[1]/a
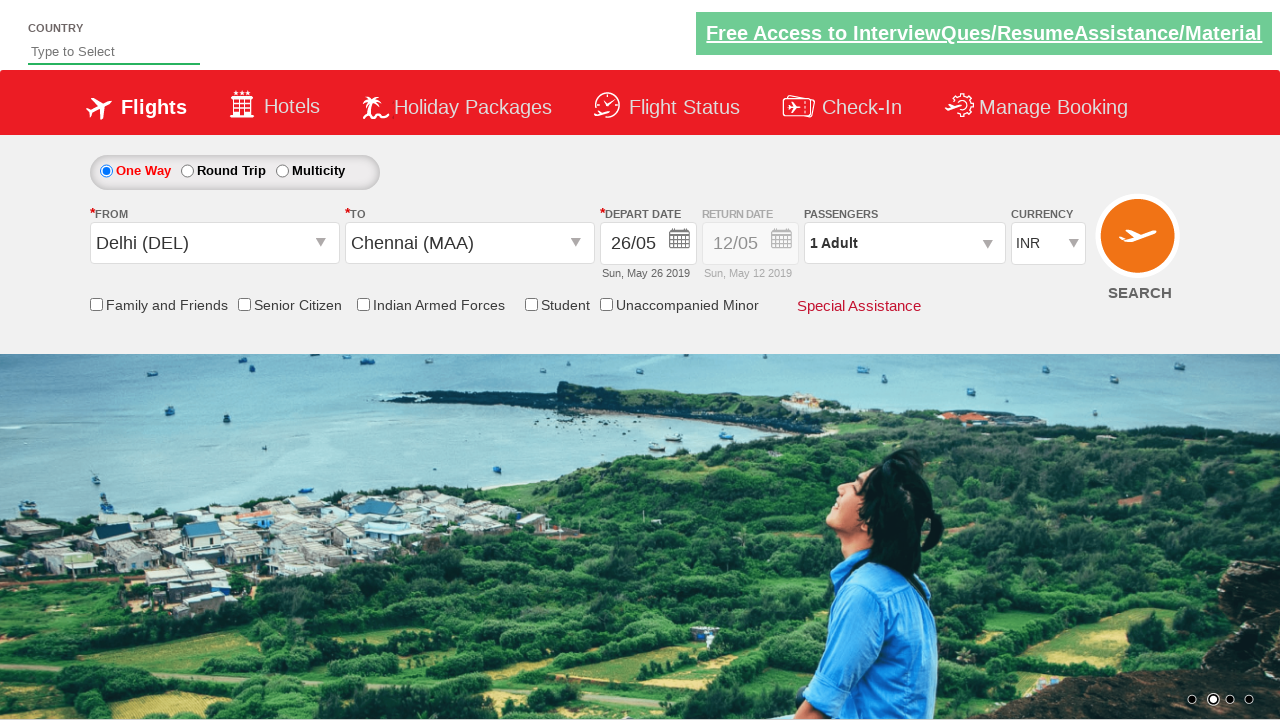

Enabled senior citizen discount checkbox at (244, 304) on input[id*='SeniorCitizenDiscount']
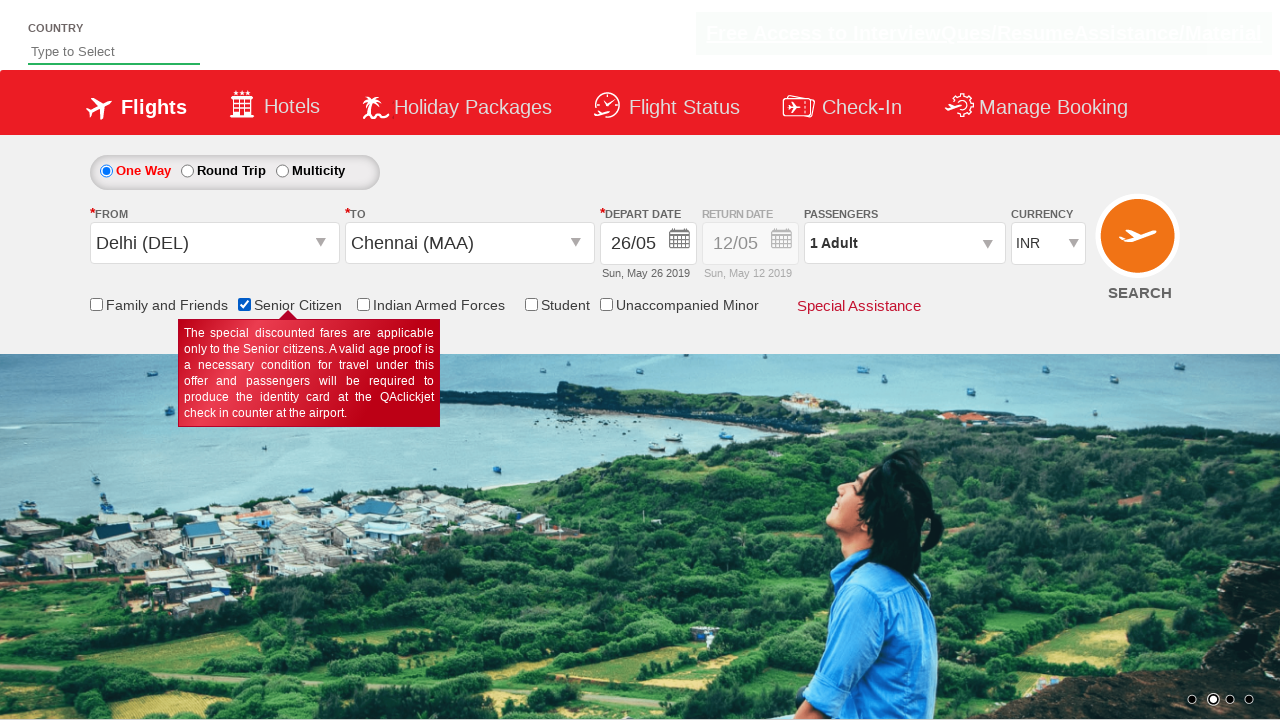

Clicked passenger info dropdown at (904, 243) on #divpaxinfo
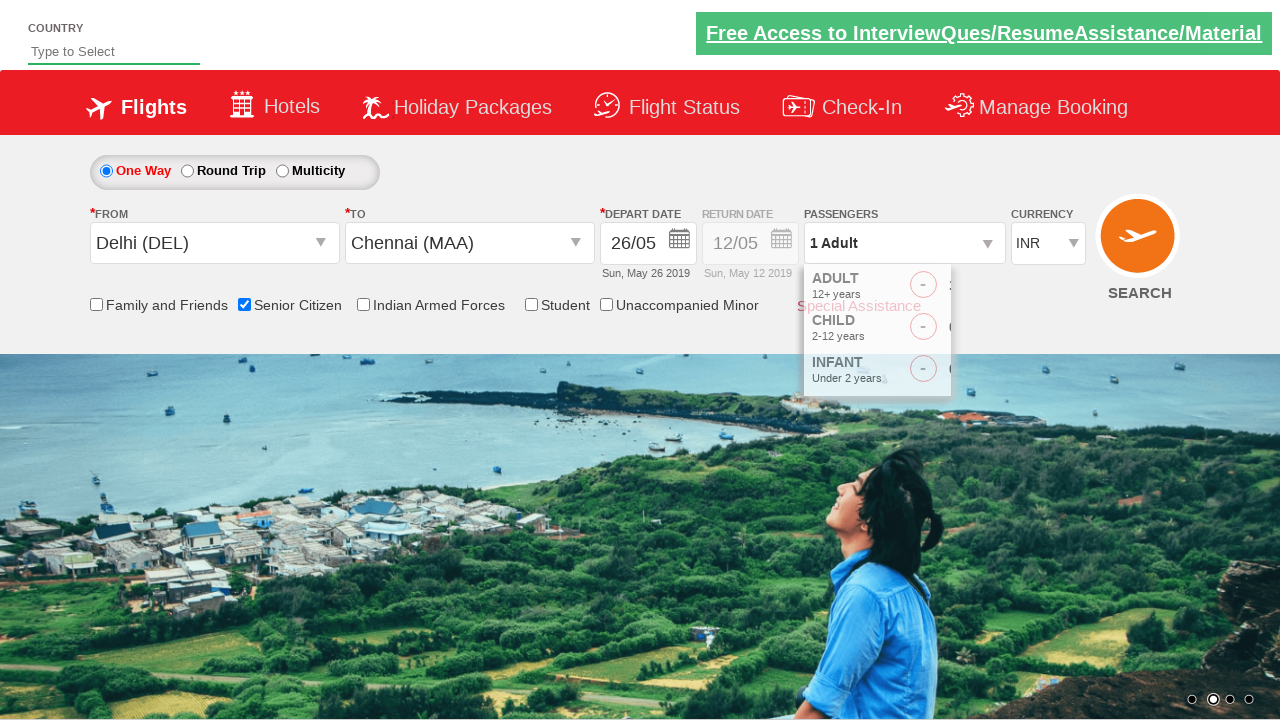

Waited for passenger options to appear
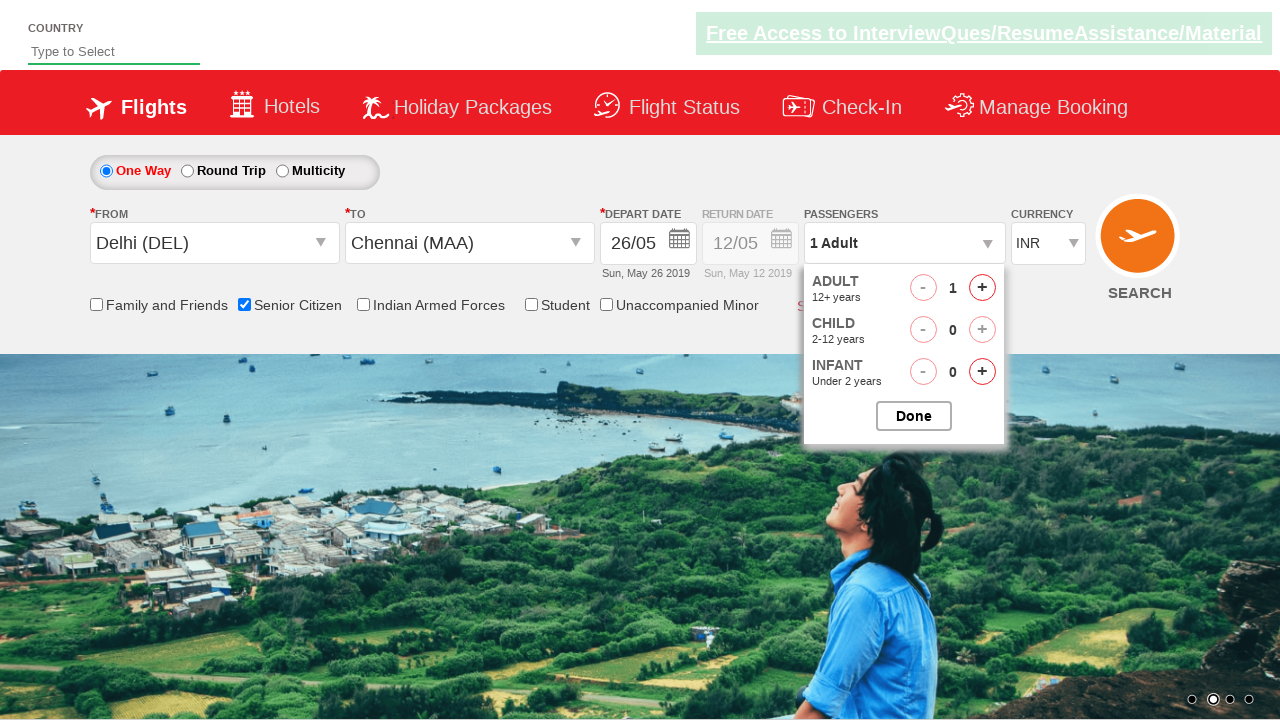

Incremented adult passenger count (iteration 1/4) at (982, 288) on #hrefIncAdt
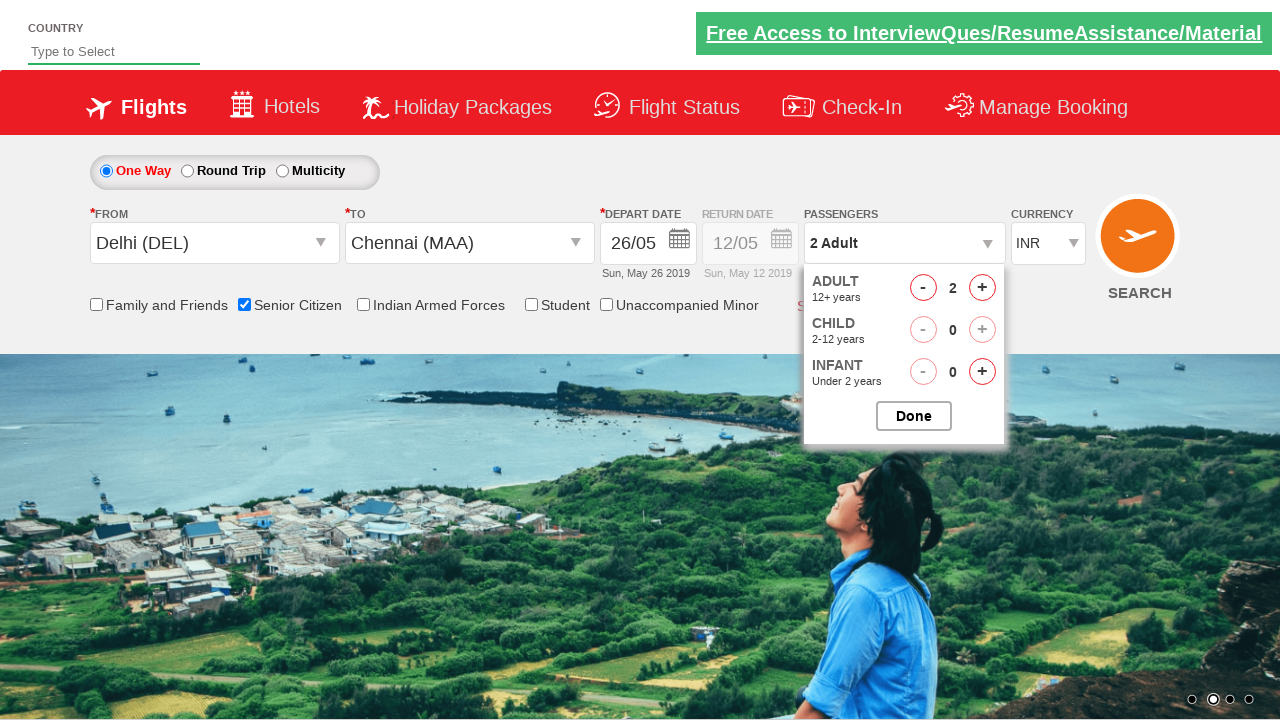

Incremented adult passenger count (iteration 2/4) at (982, 288) on #hrefIncAdt
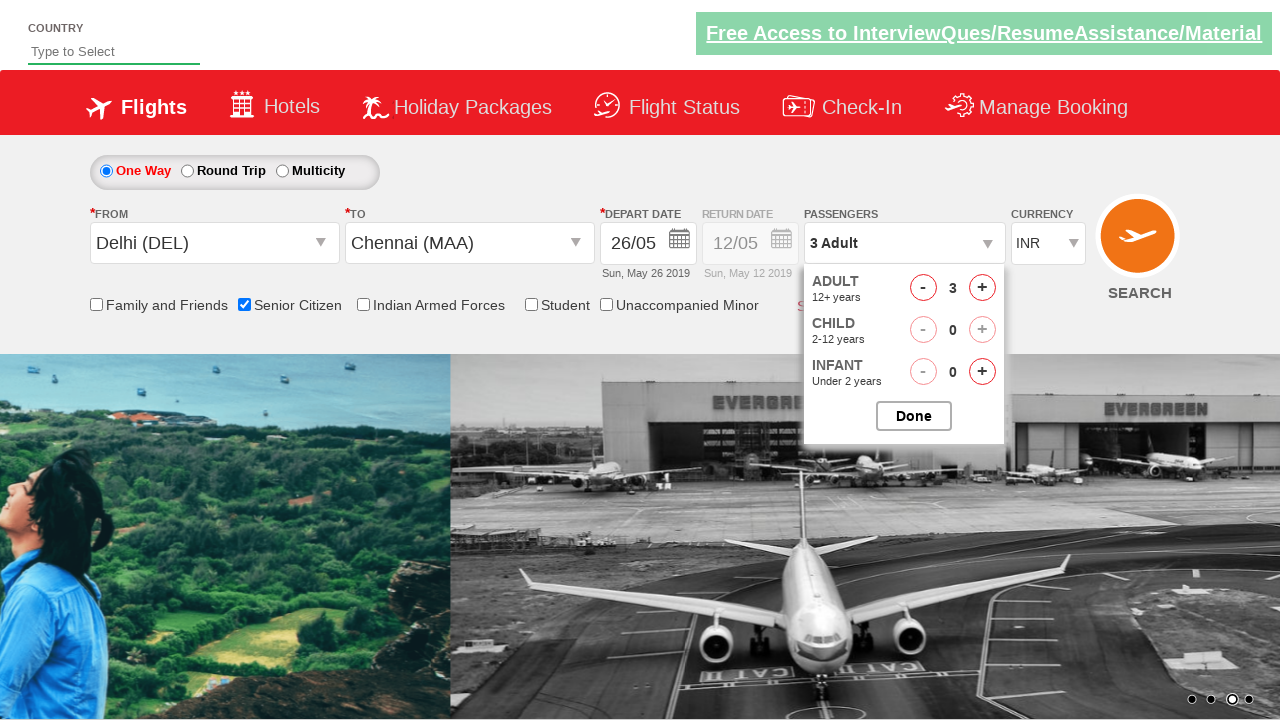

Incremented adult passenger count (iteration 3/4) at (982, 288) on #hrefIncAdt
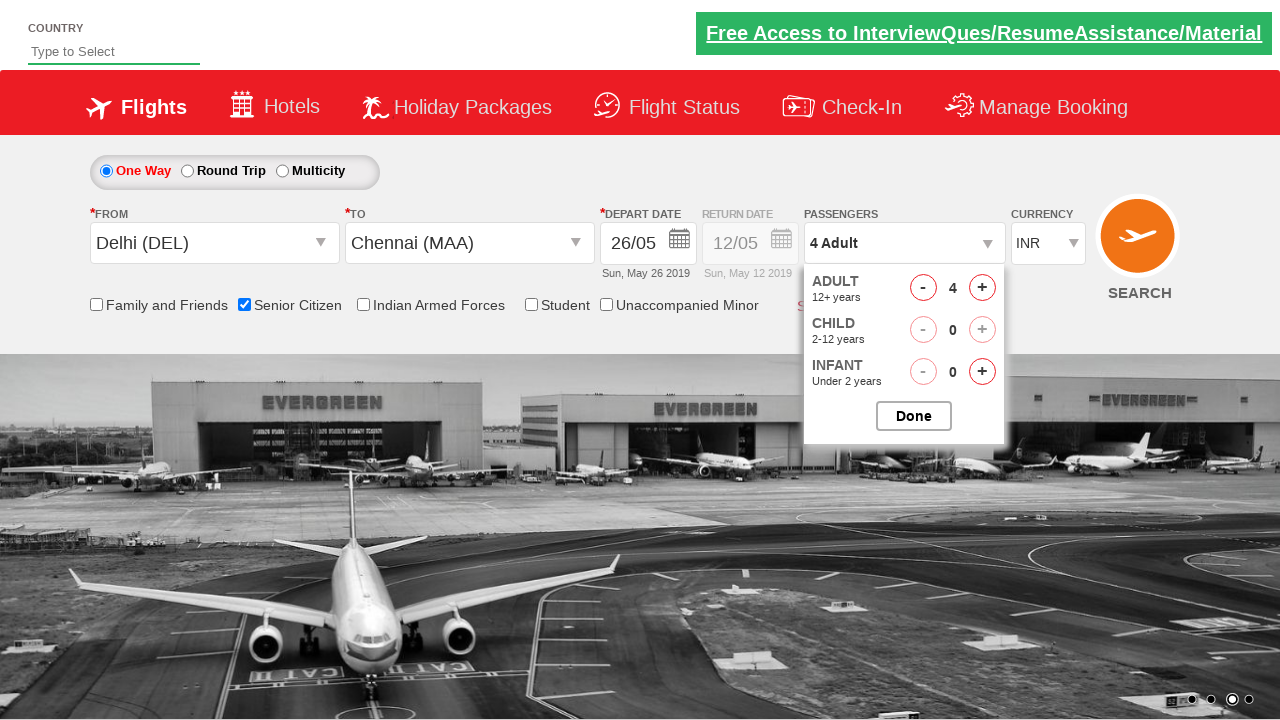

Incremented adult passenger count (iteration 4/4) at (982, 288) on #hrefIncAdt
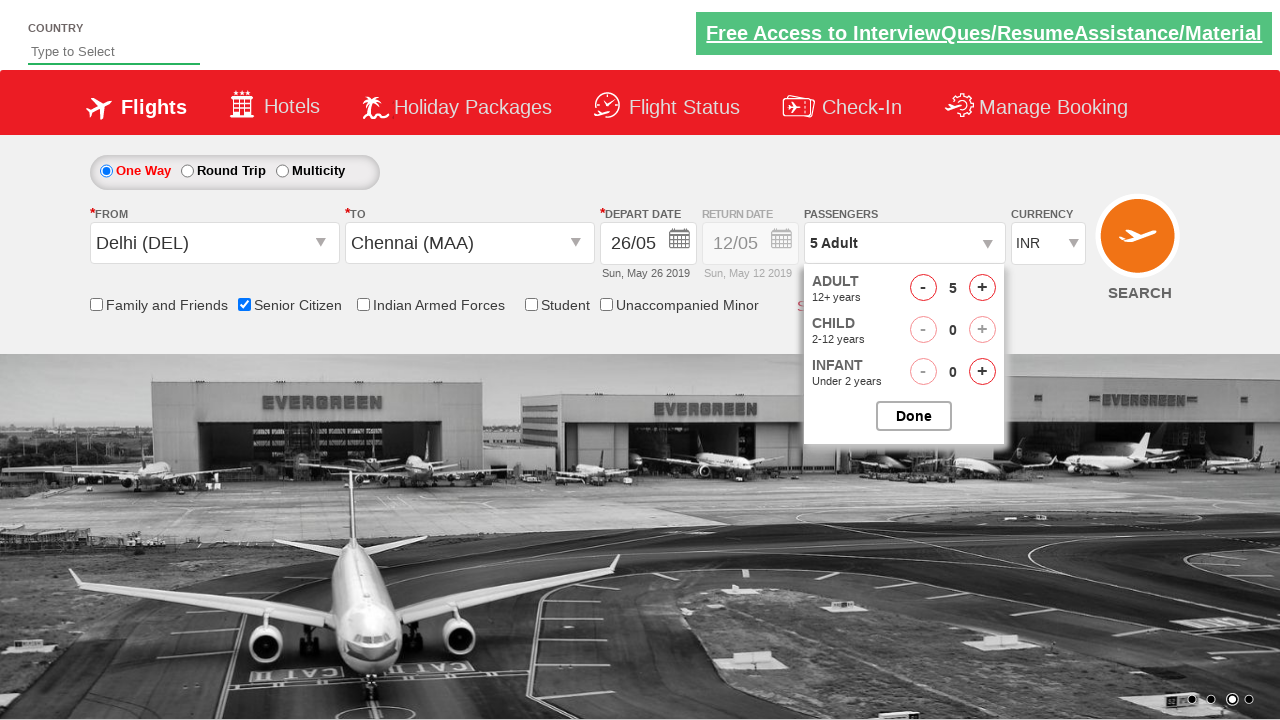

Closed passenger selection popup at (914, 416) on #btnclosepaxoption
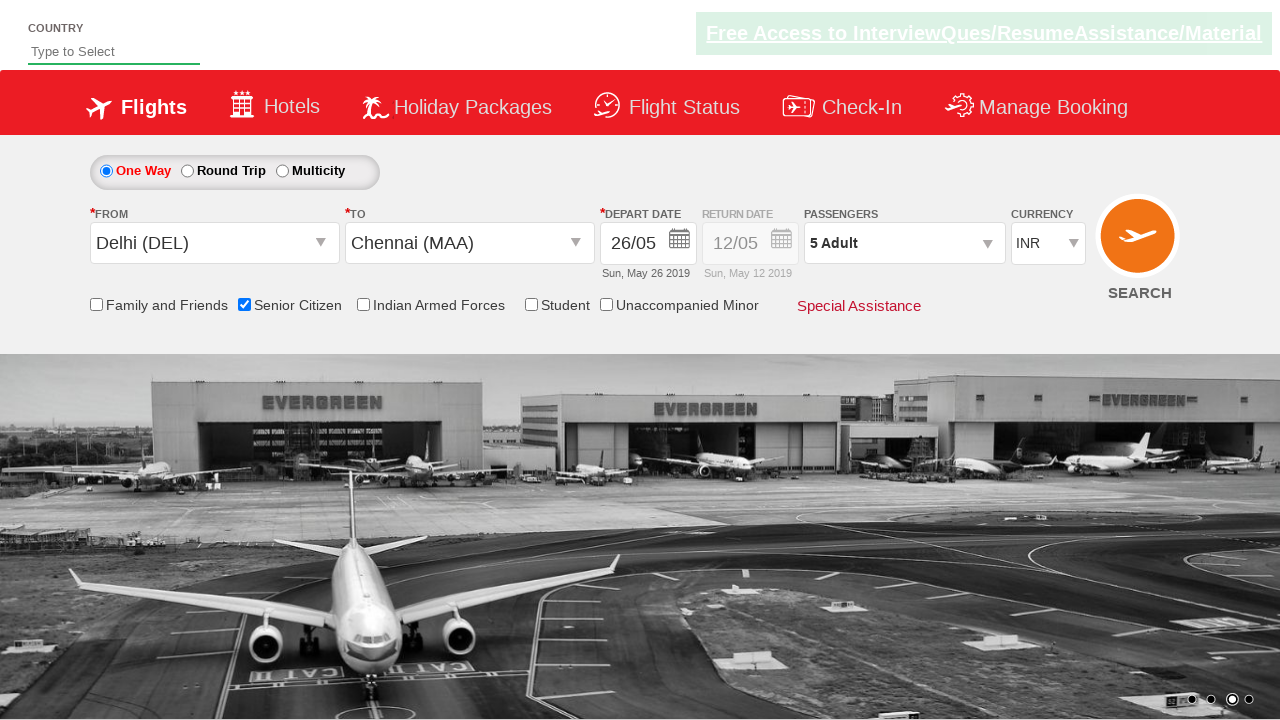

Verified passenger count shows '5 Adult'
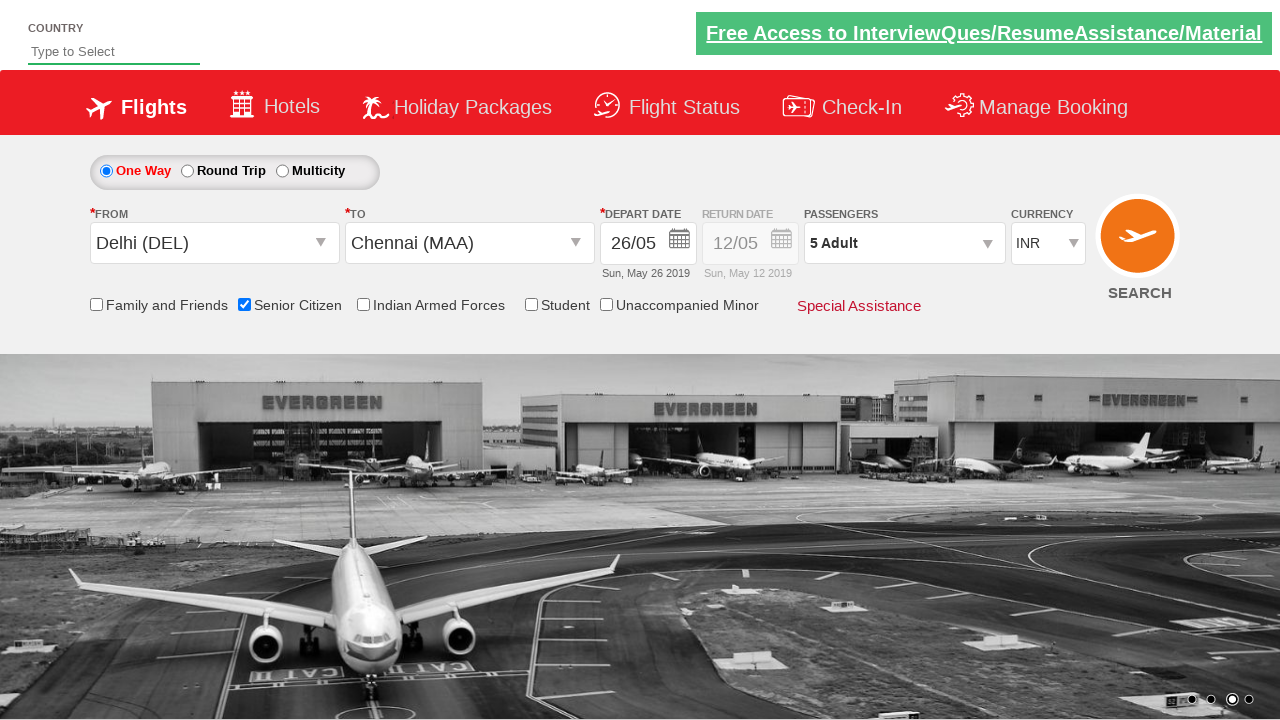

Clicked Search button to search for flights at (1140, 245) on input[value='Search']
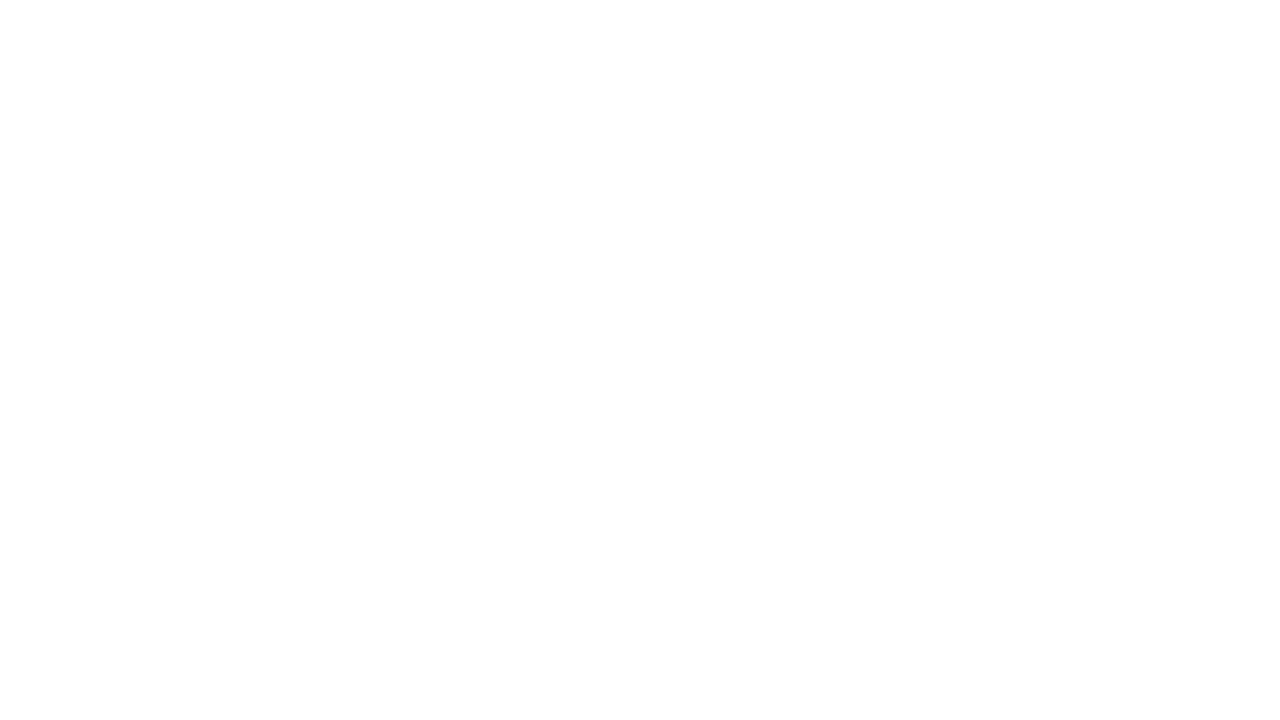

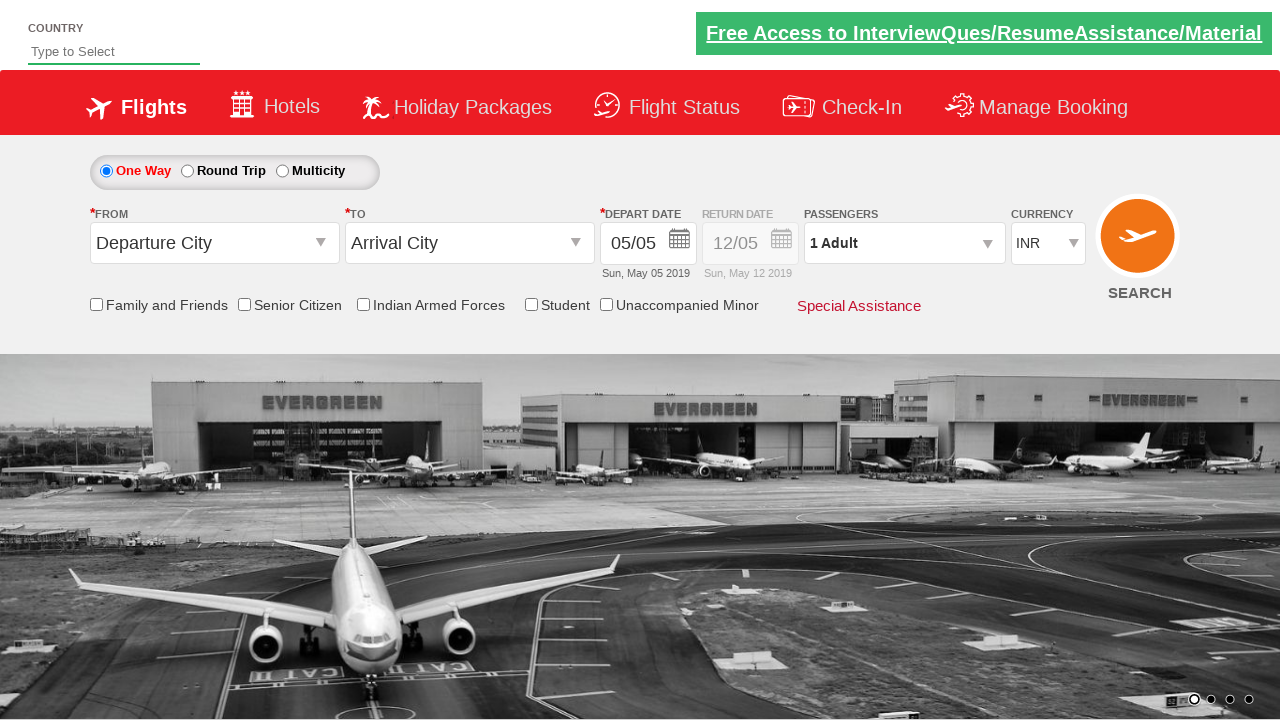